Navigates to Python.org and verifies the page title contains "Python" and that no error message is displayed

Starting URL: http://www.python.org

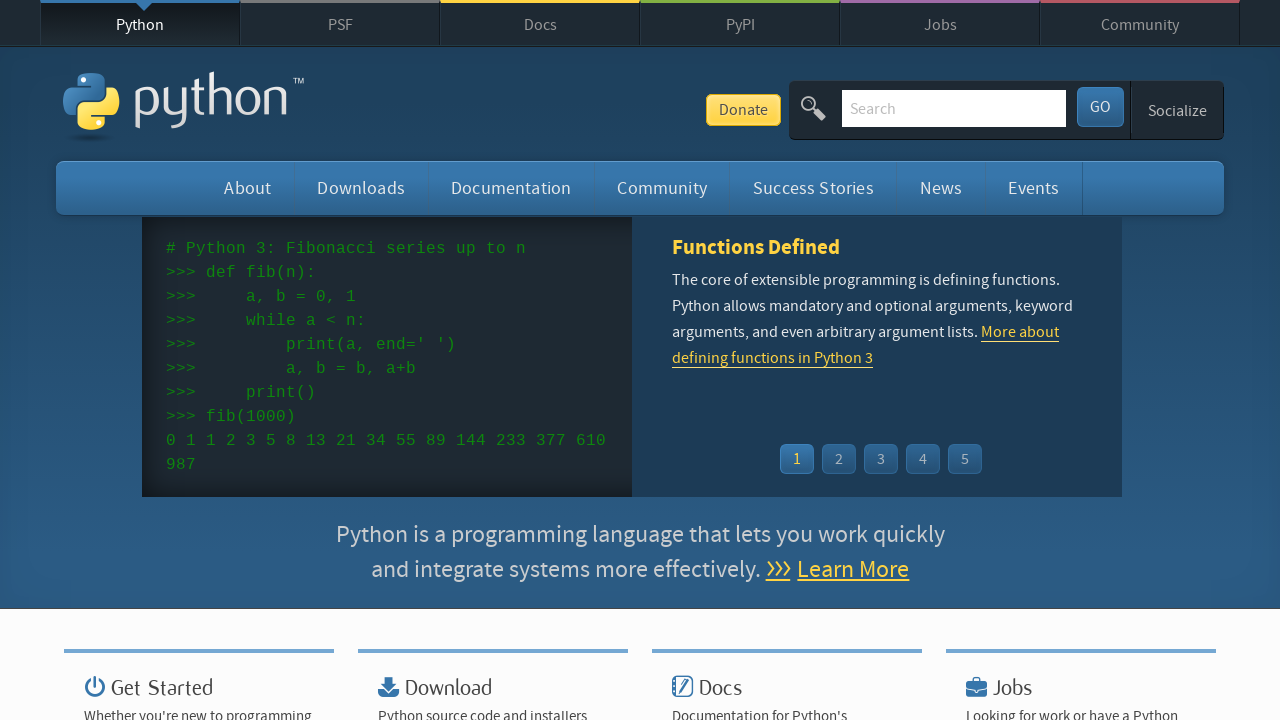

Navigated to http://www.python.org
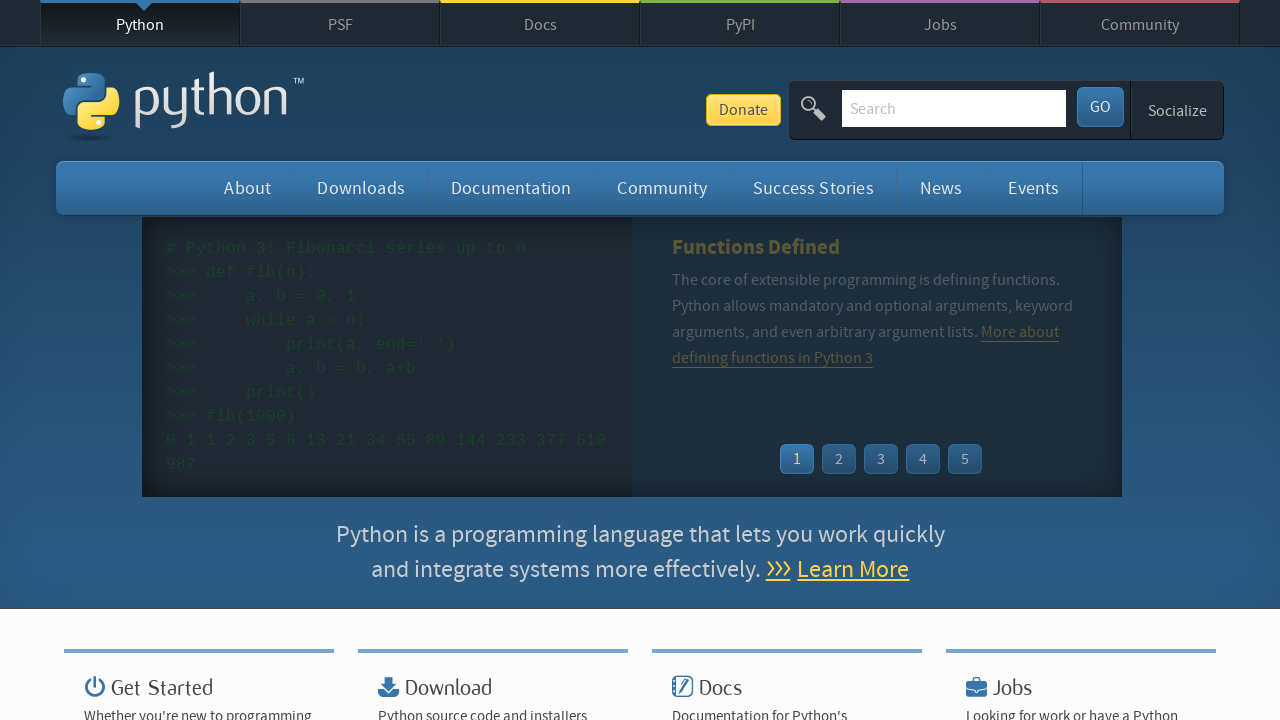

Verified page title contains 'Python'
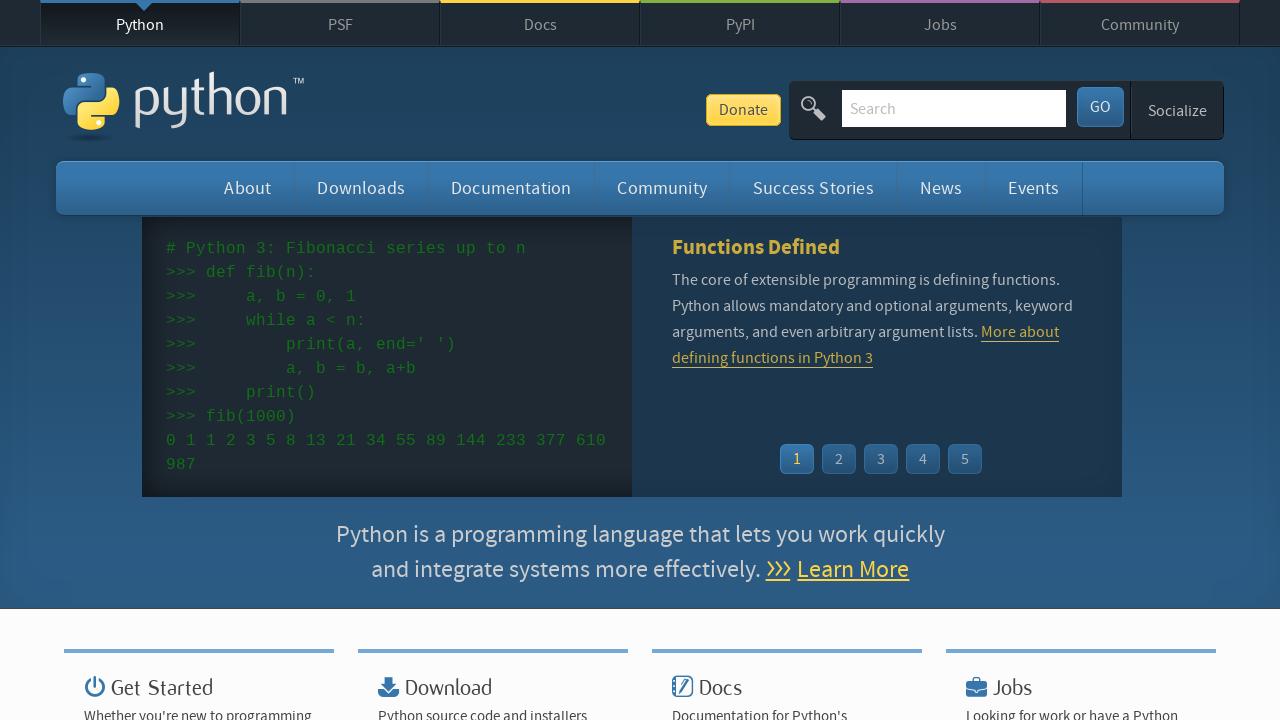

Verified no error message is displayed on the page
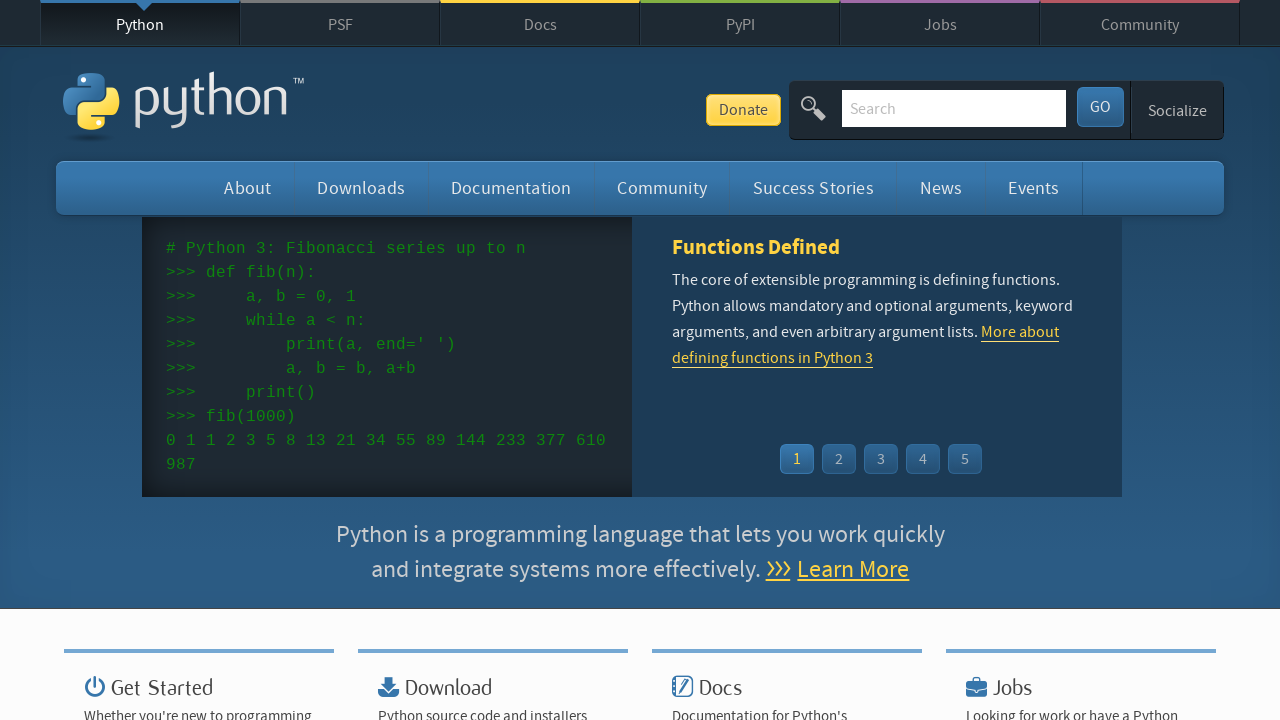

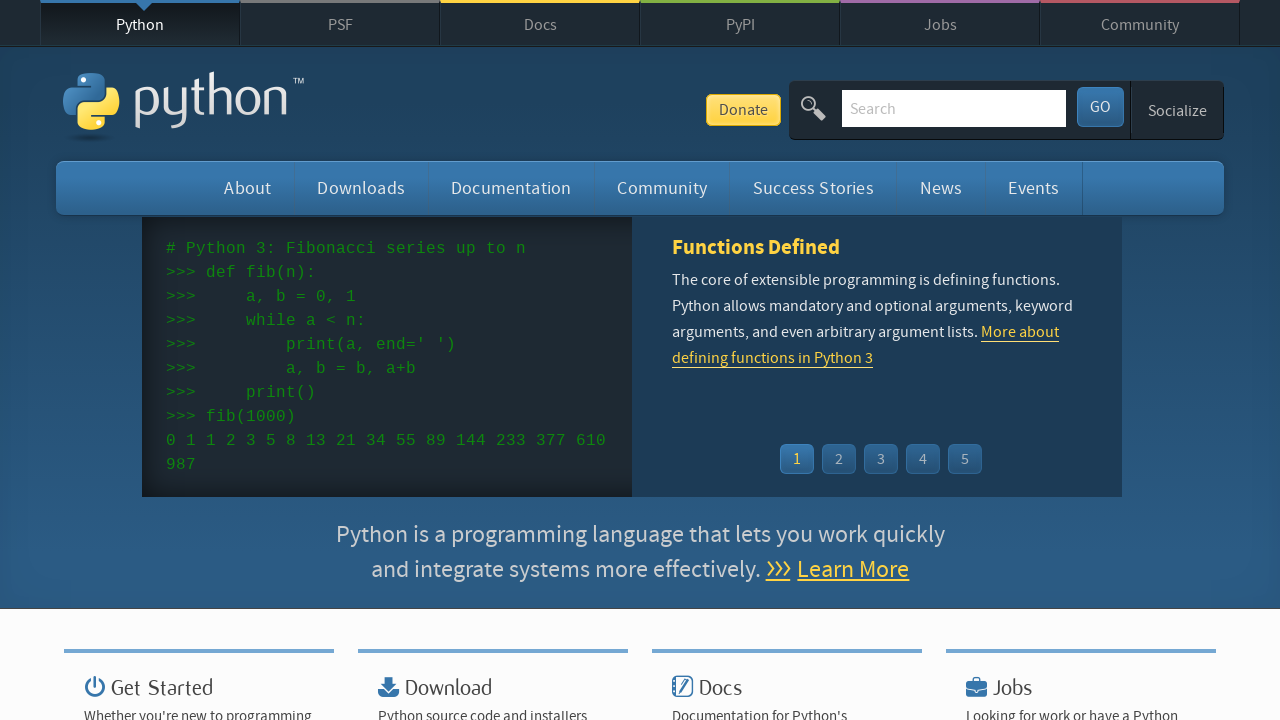